Tests the "Double Click Me" button on the DemoQA buttons page by navigating to the buttons section, double-clicking the button, and verifying the double click confirmation message appears.

Starting URL: https://demoqa.com/elements

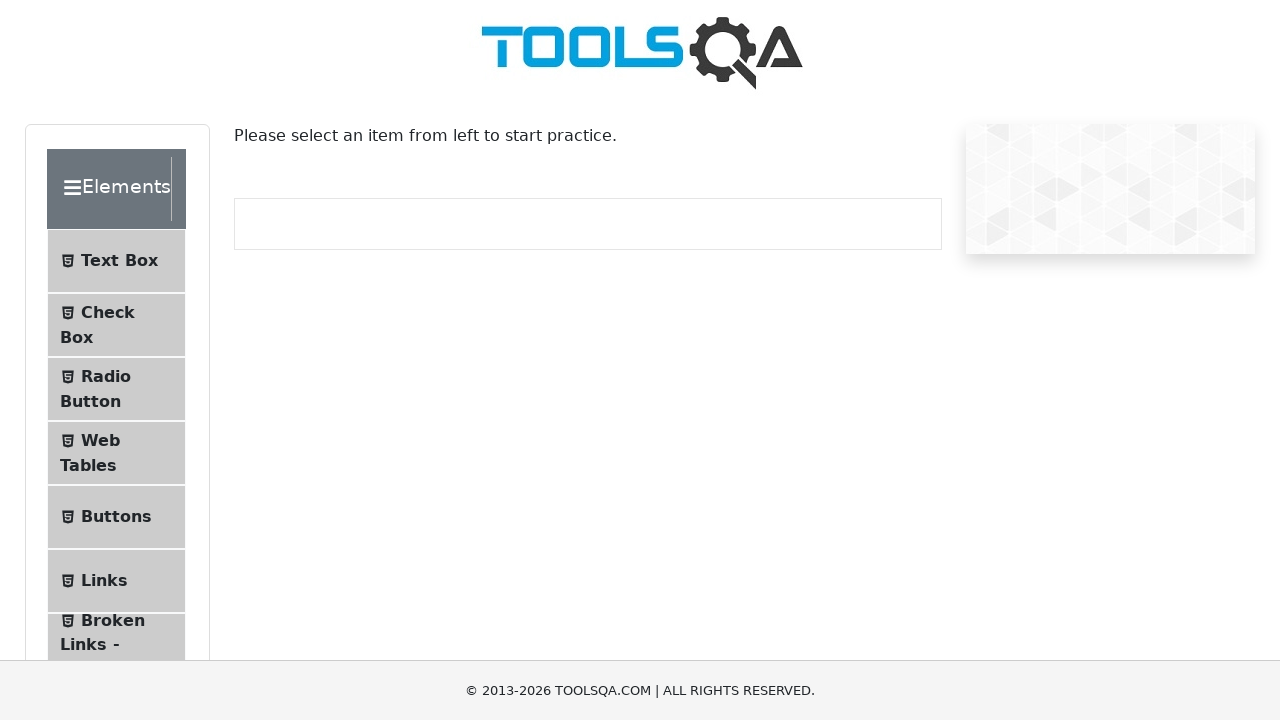

Clicked Buttons menu item at (116, 517) on li:has-text('Buttons')
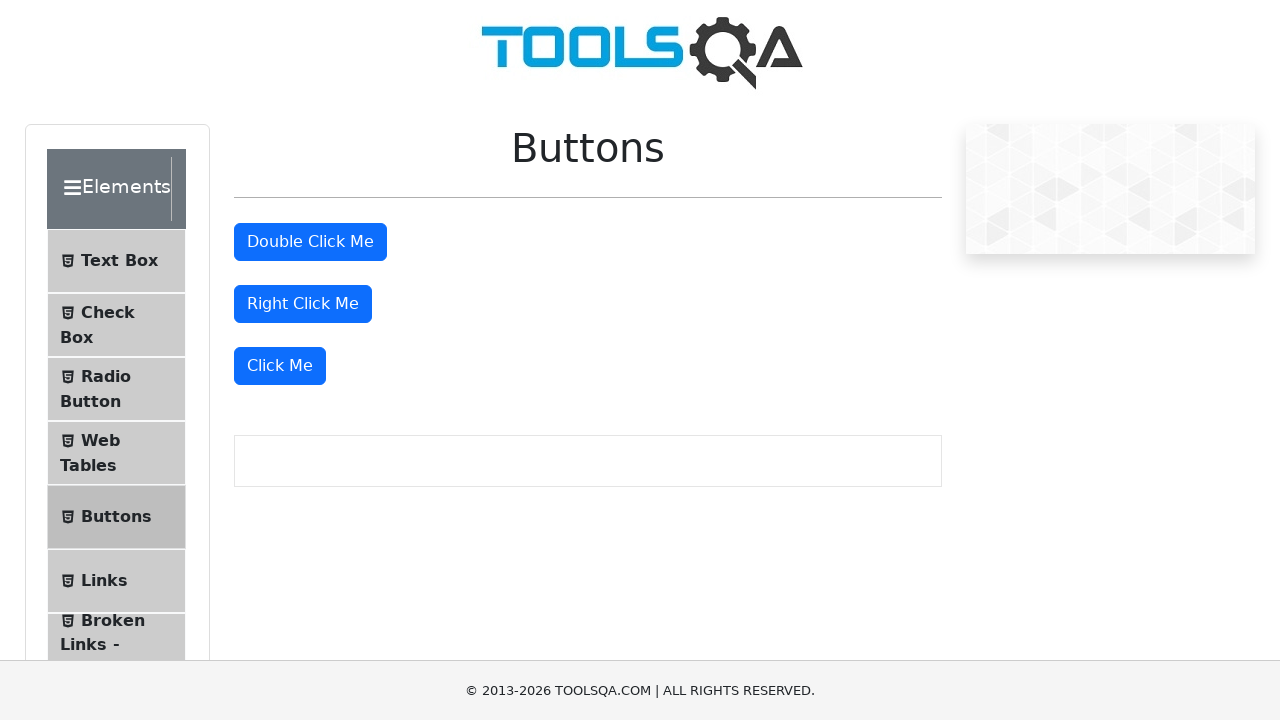

Buttons page loaded successfully
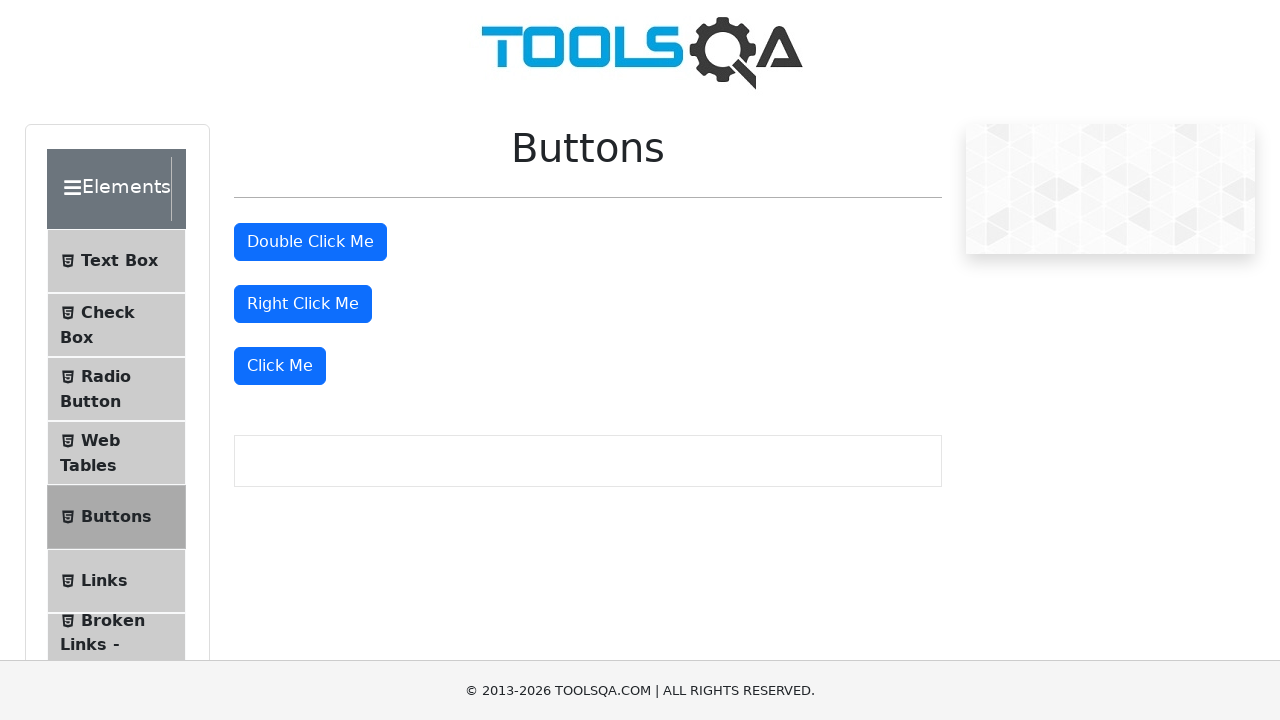

Double-clicked the 'Double Click Me' button at (310, 242) on internal:role=button[name="Double Click Me"i]
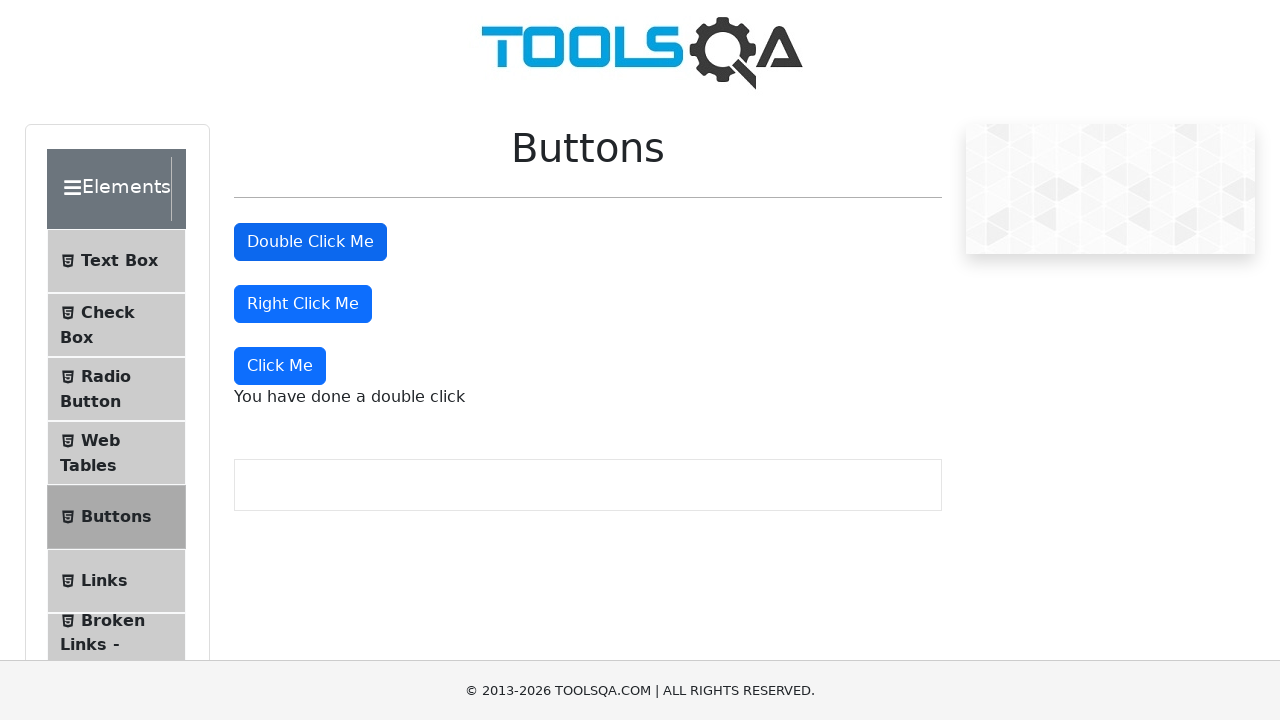

Double click confirmation message appeared
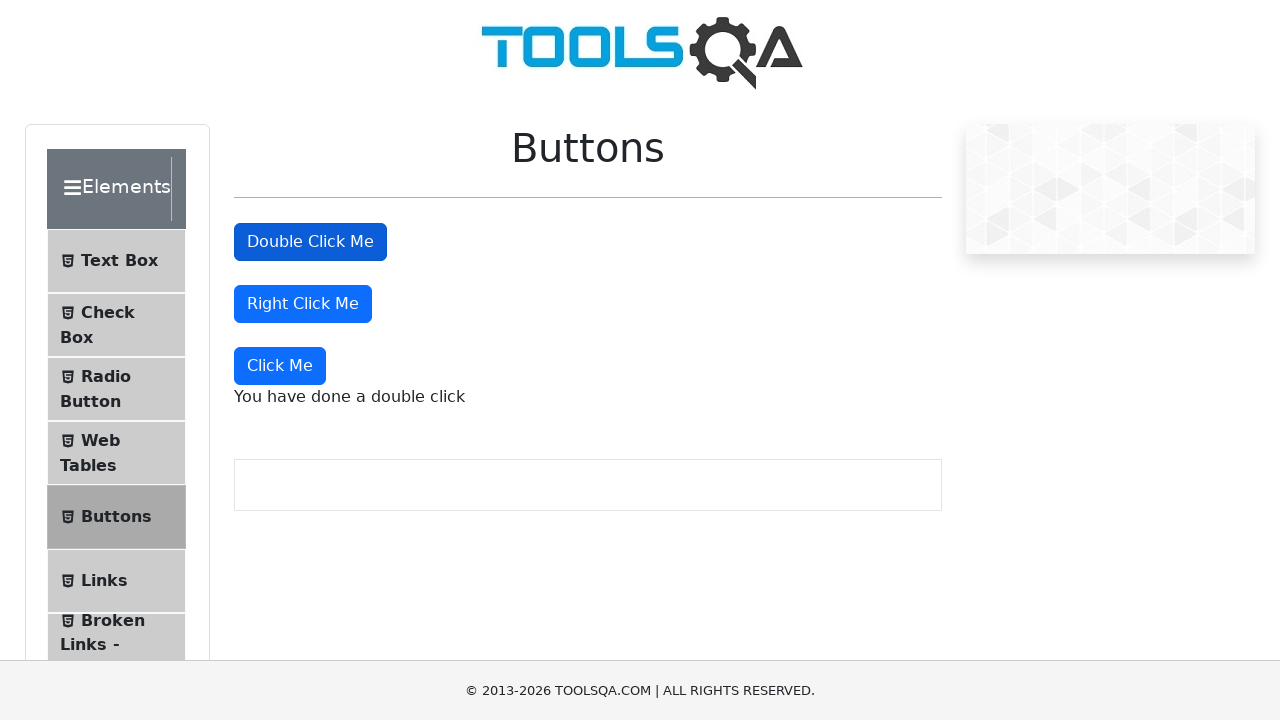

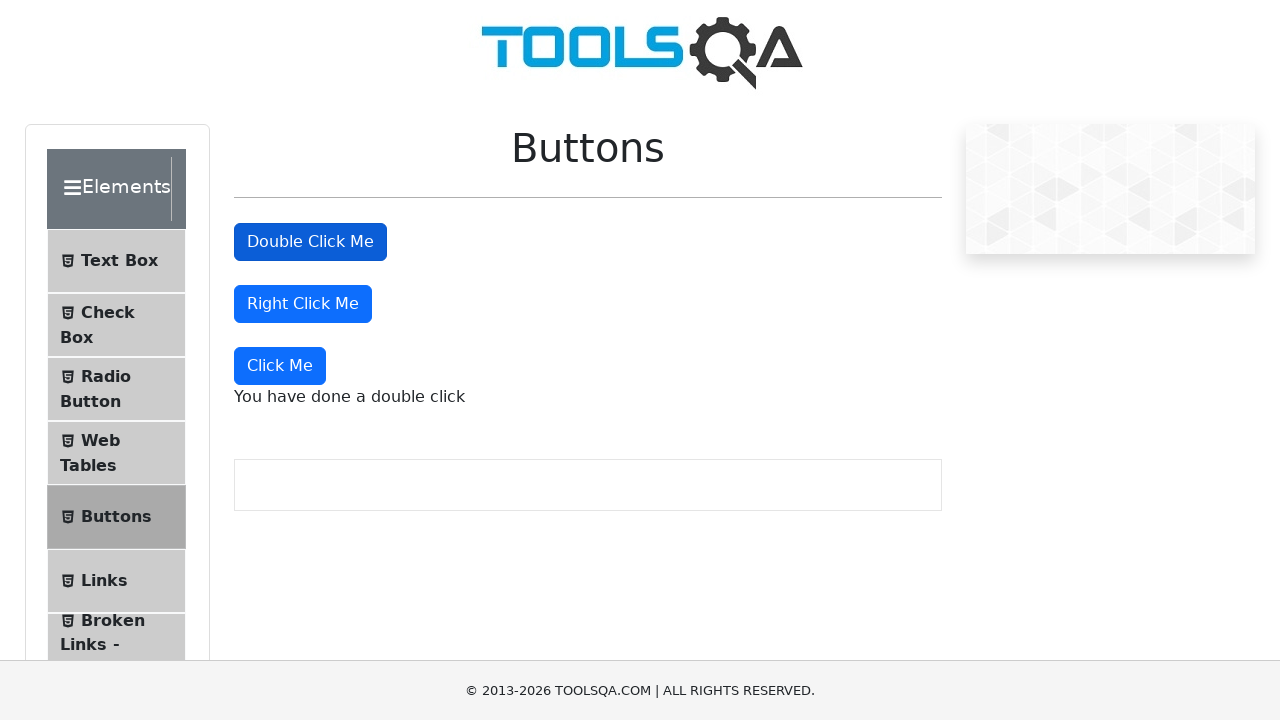